Tests JavaScript prompt alert functionality by clicking the prompt button, entering text into the alert, accepting it, and verifying the result message

Starting URL: https://the-internet.herokuapp.com/javascript_alerts

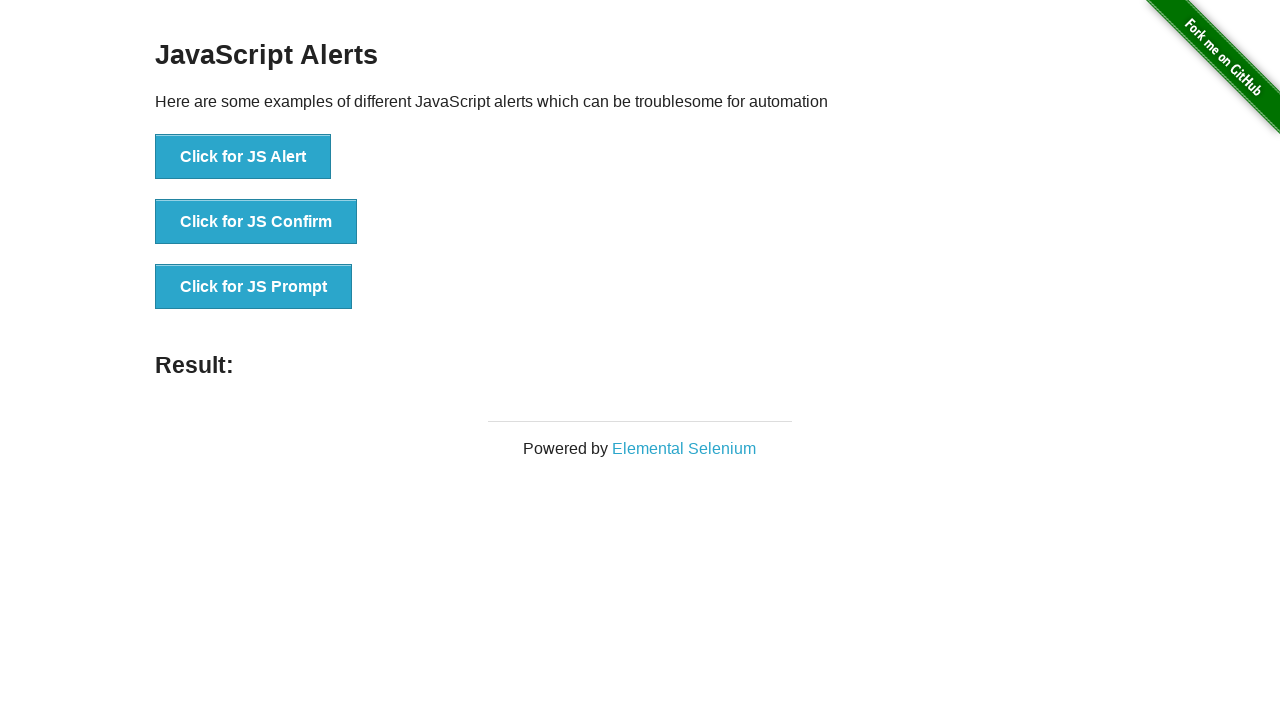

Clicked the JavaScript prompt button at (254, 287) on button[onclick='jsPrompt()']
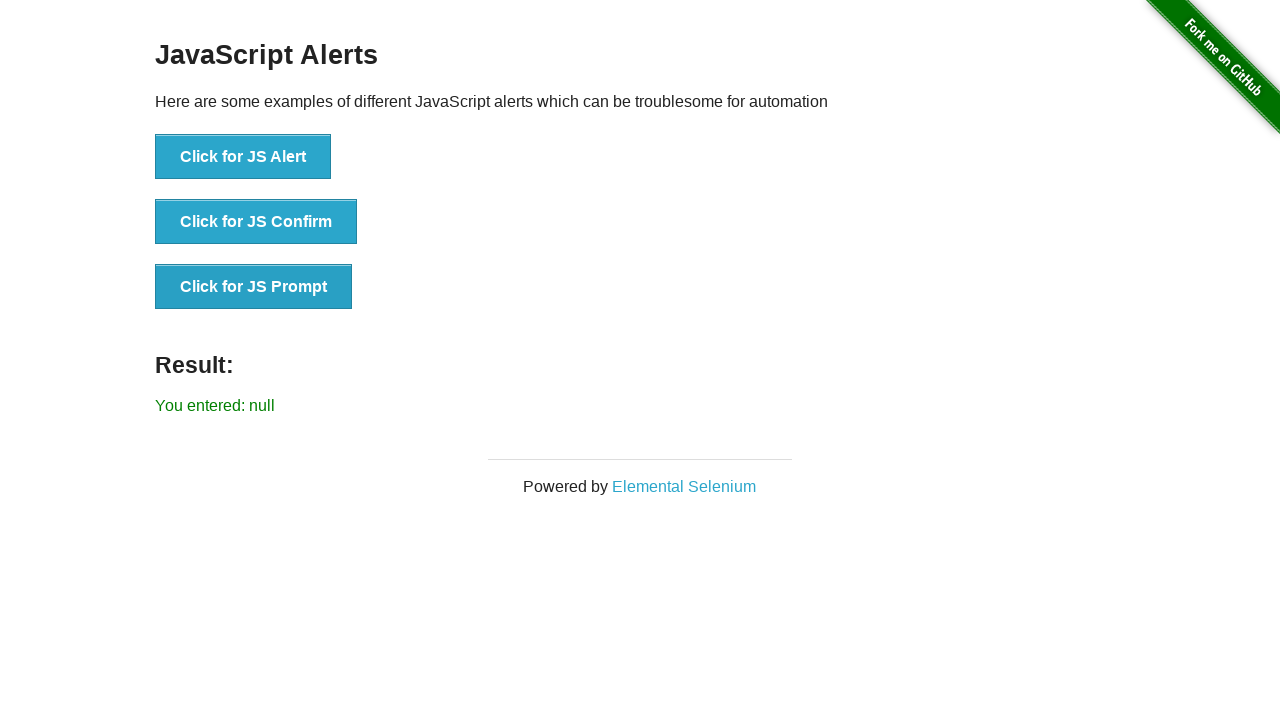

Attached dialog handler to accept prompt with text 'Akash'
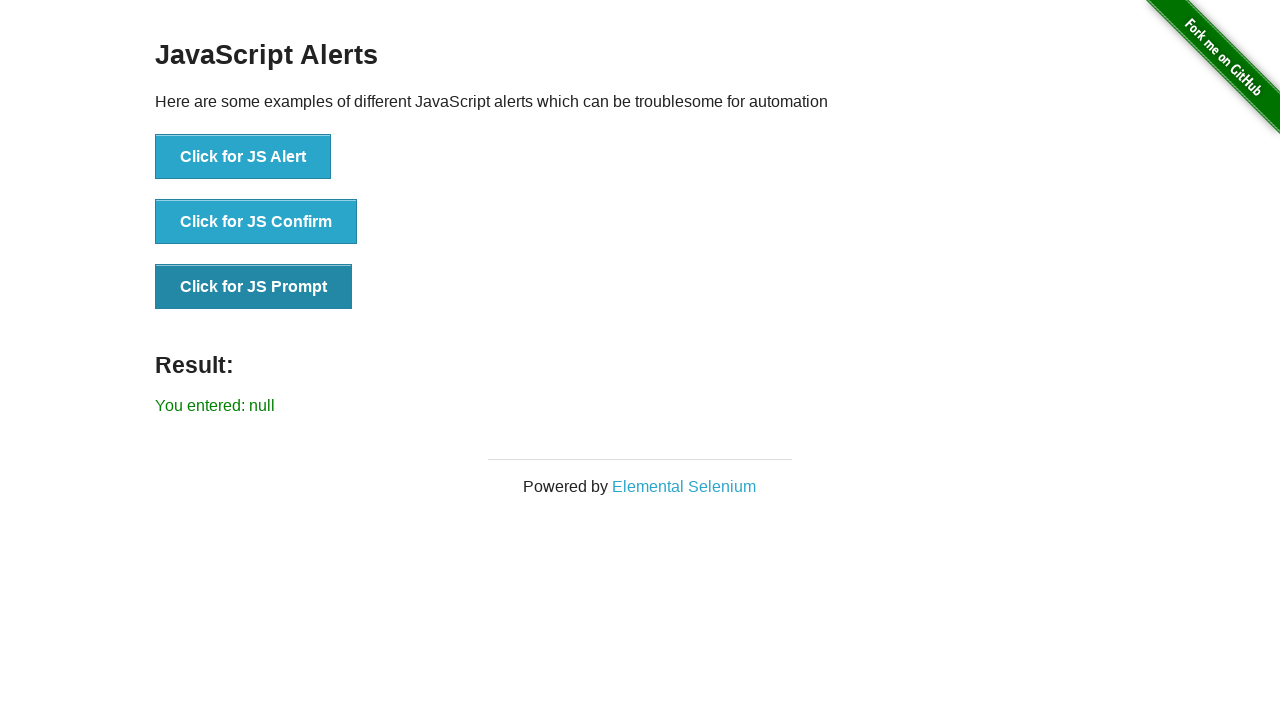

Re-clicked the JavaScript prompt button to trigger dialog at (254, 287) on button[onclick='jsPrompt()']
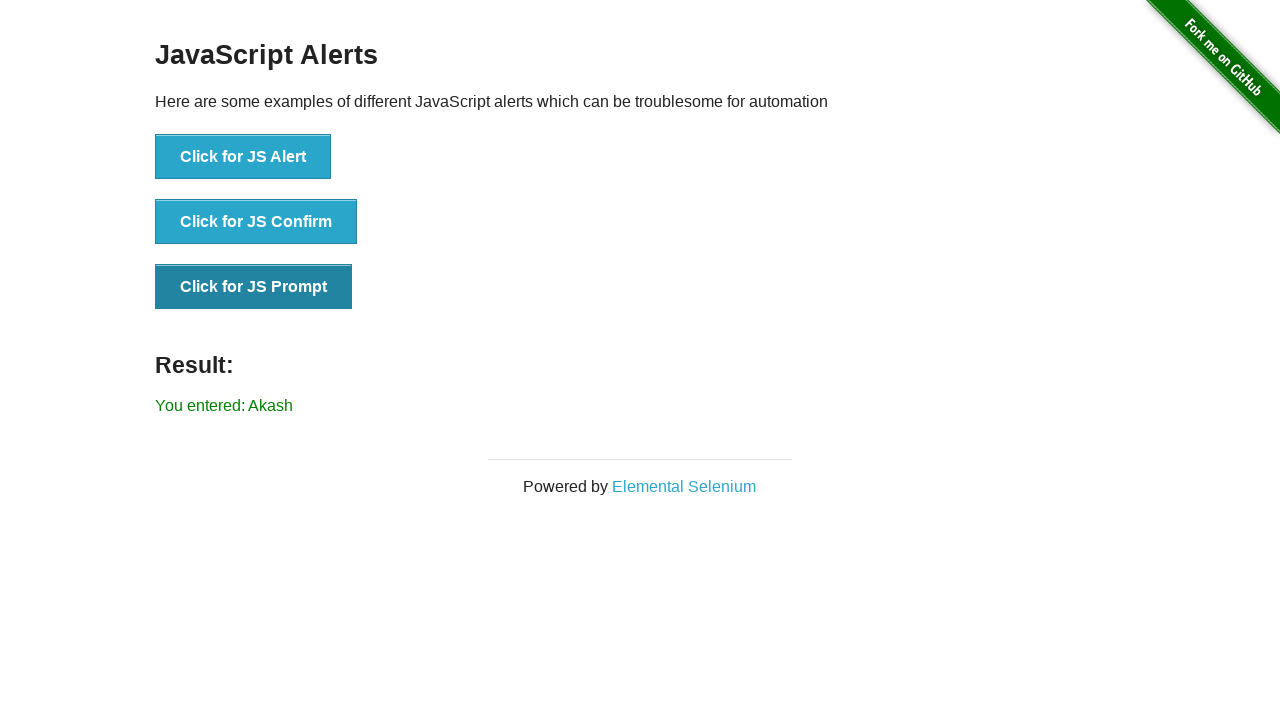

Result element loaded on page
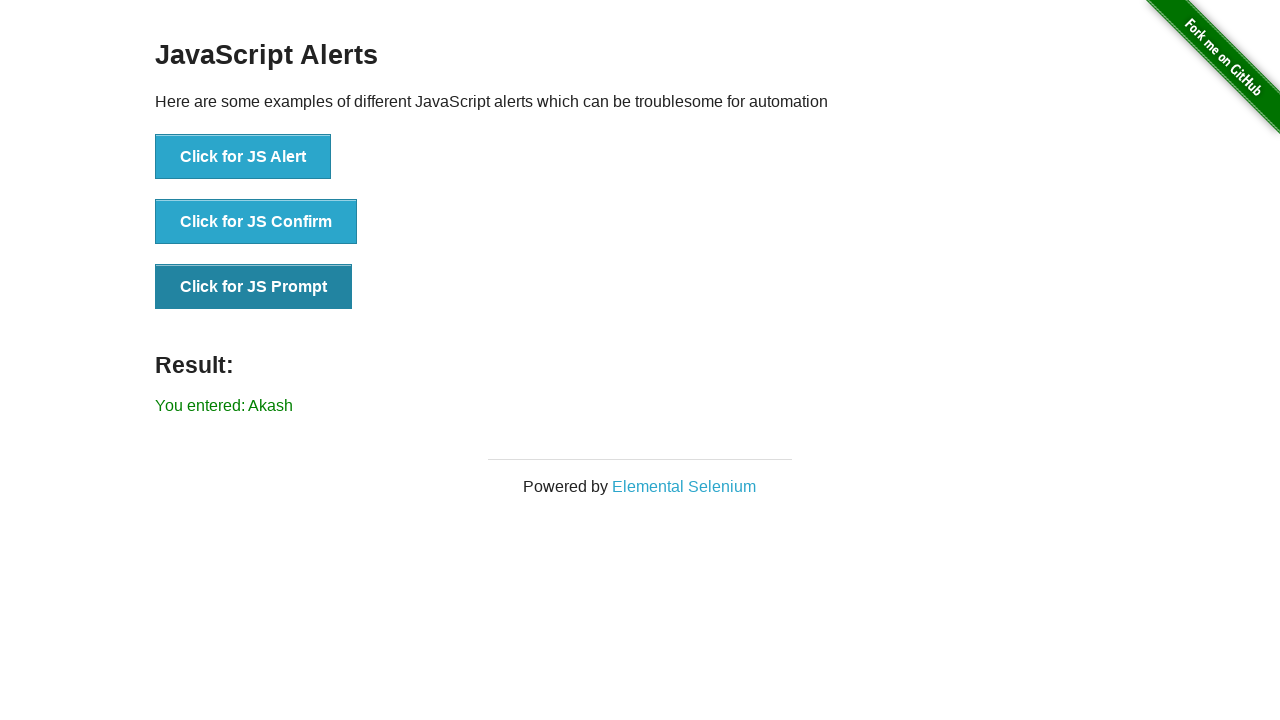

Retrieved result text from page
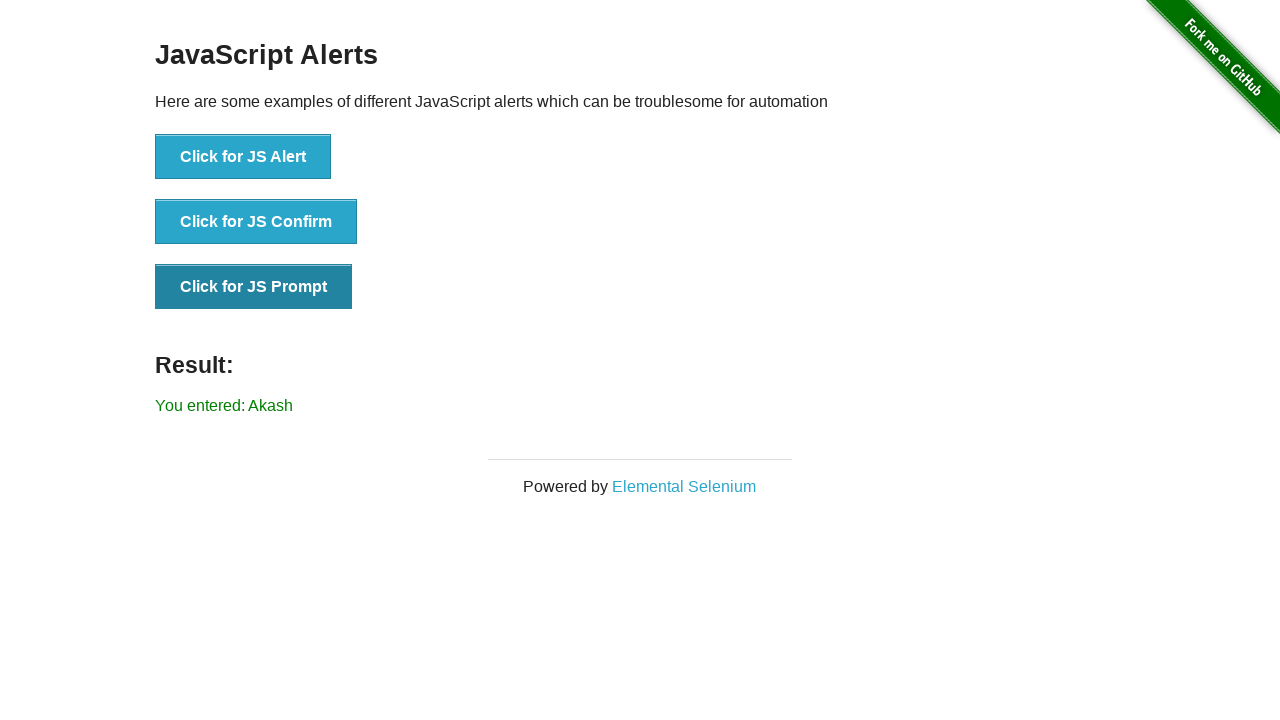

Verified result text matches expected 'You entered: Akash'
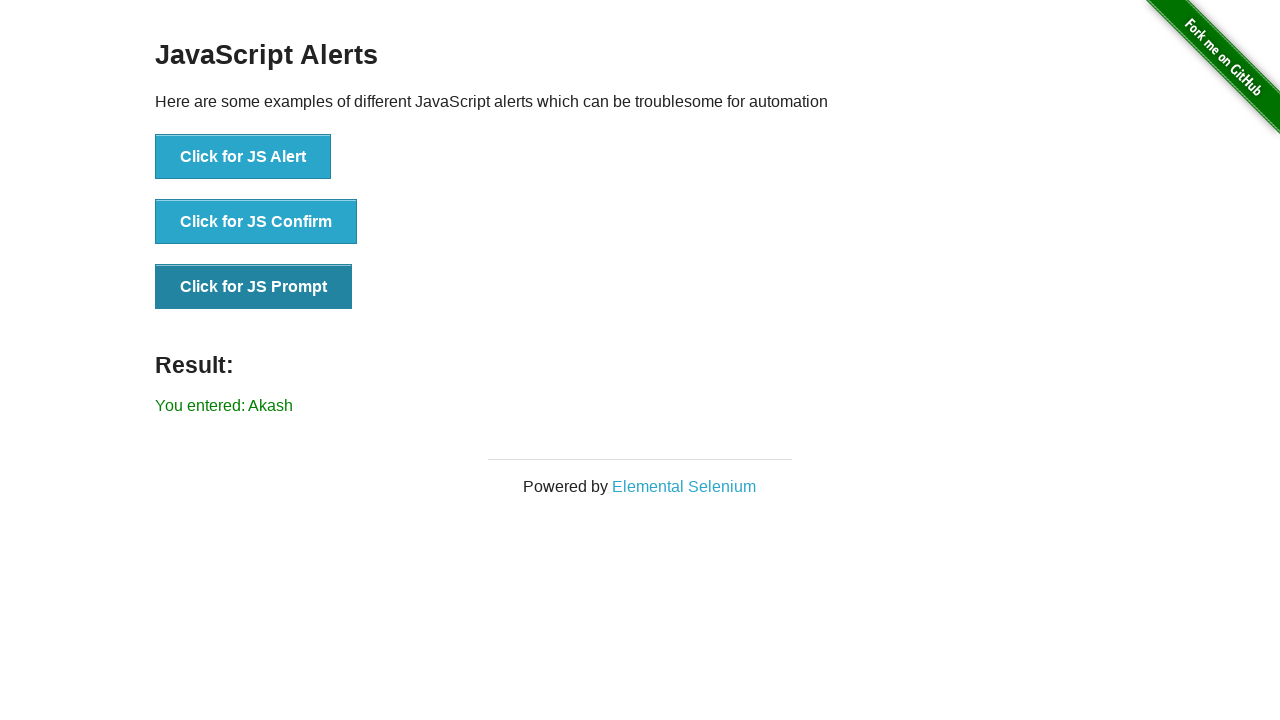

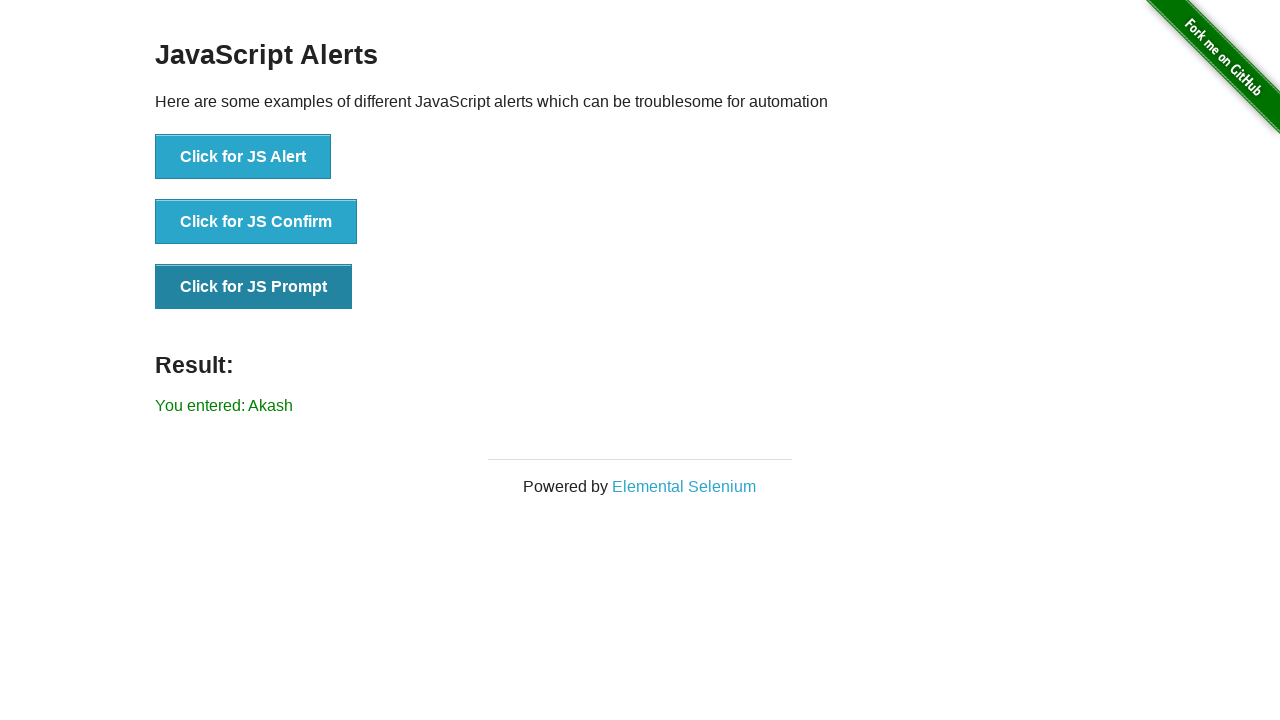